Tests browser window/tab handling by opening a new window, navigating to a different site, and switching between the original and new windows.

Starting URL: https://www.tutorialspoint.com/selenium/practice/frames.php

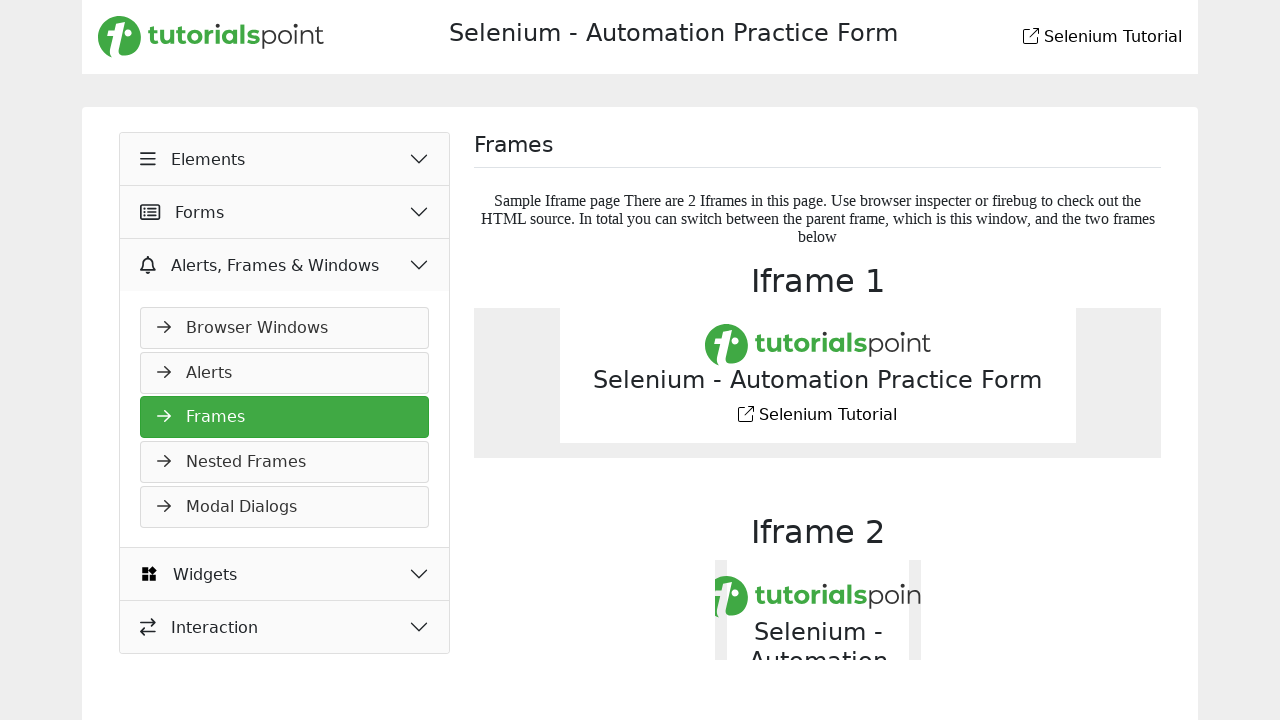

Stored reference to original page/tab
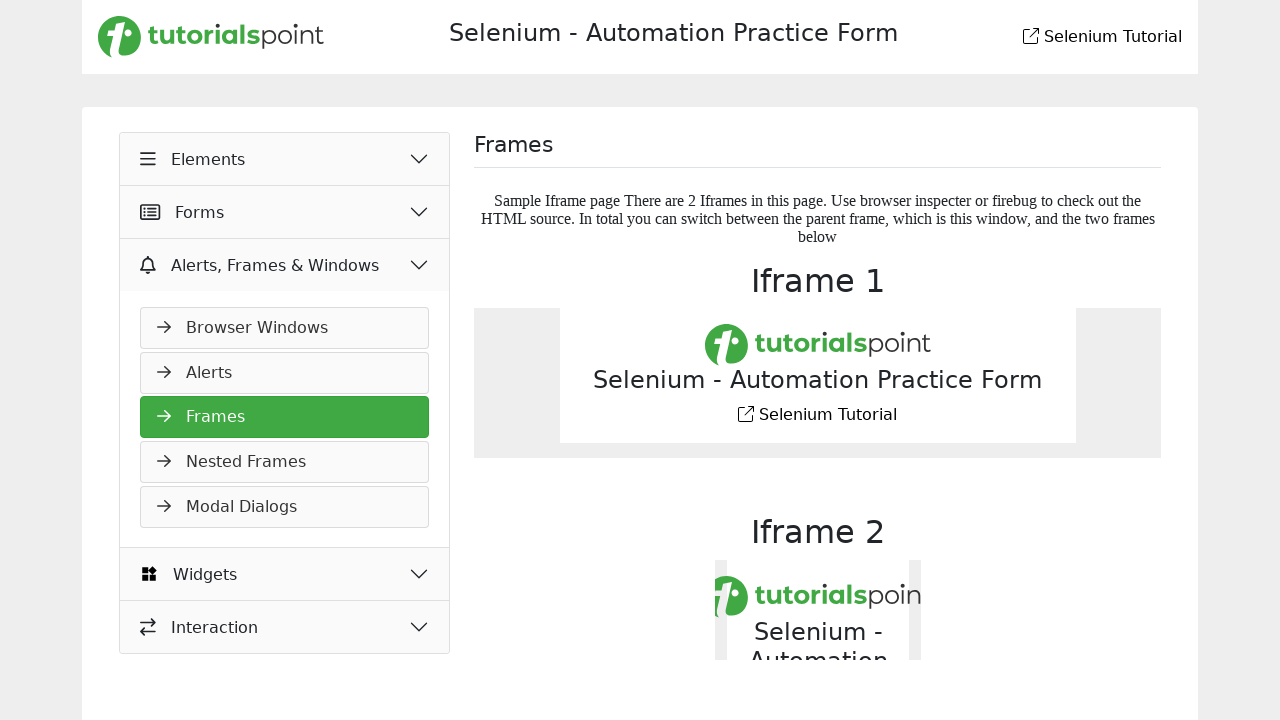

Created a new browser window/tab
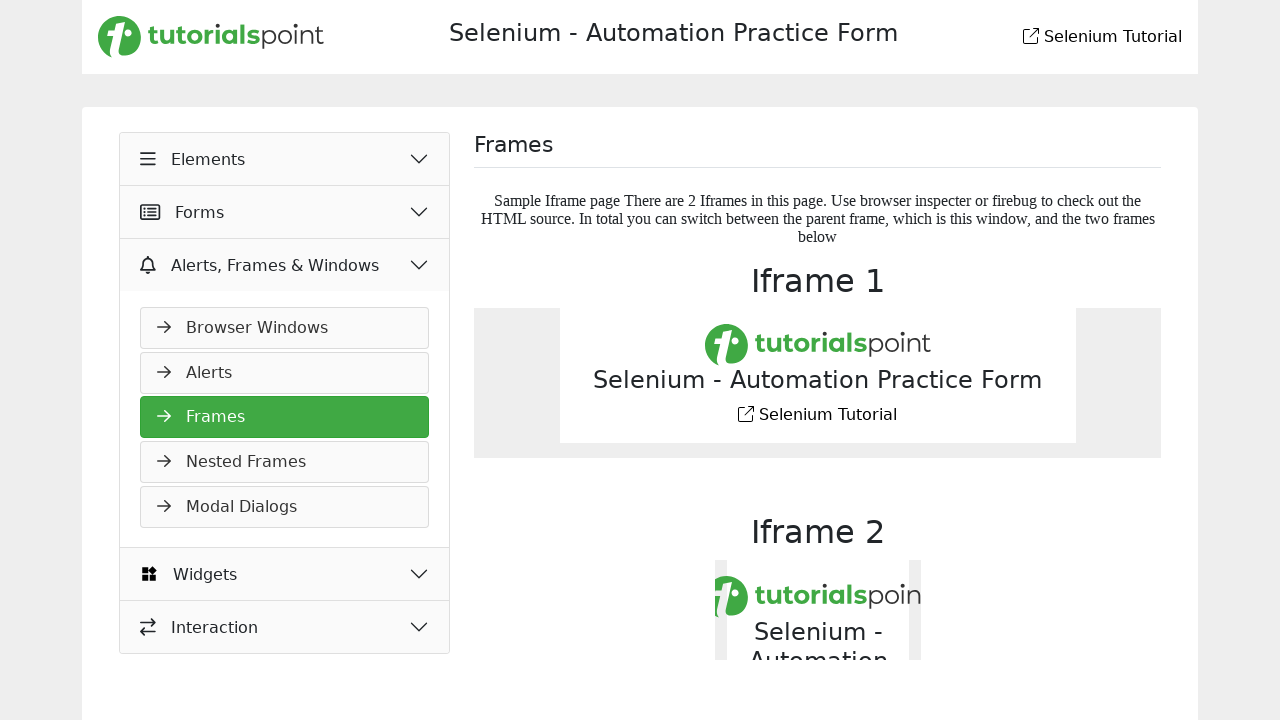

Navigated new tab to https://chatgpt.com/
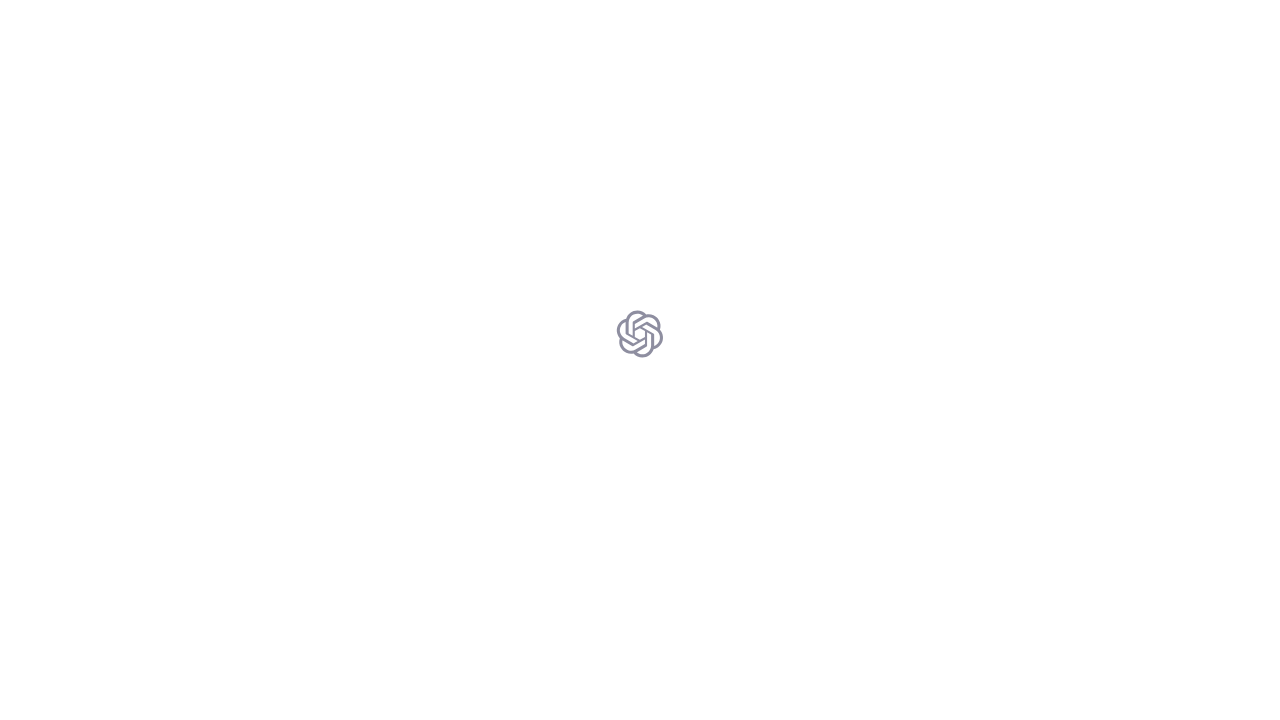

New tab page fully loaded
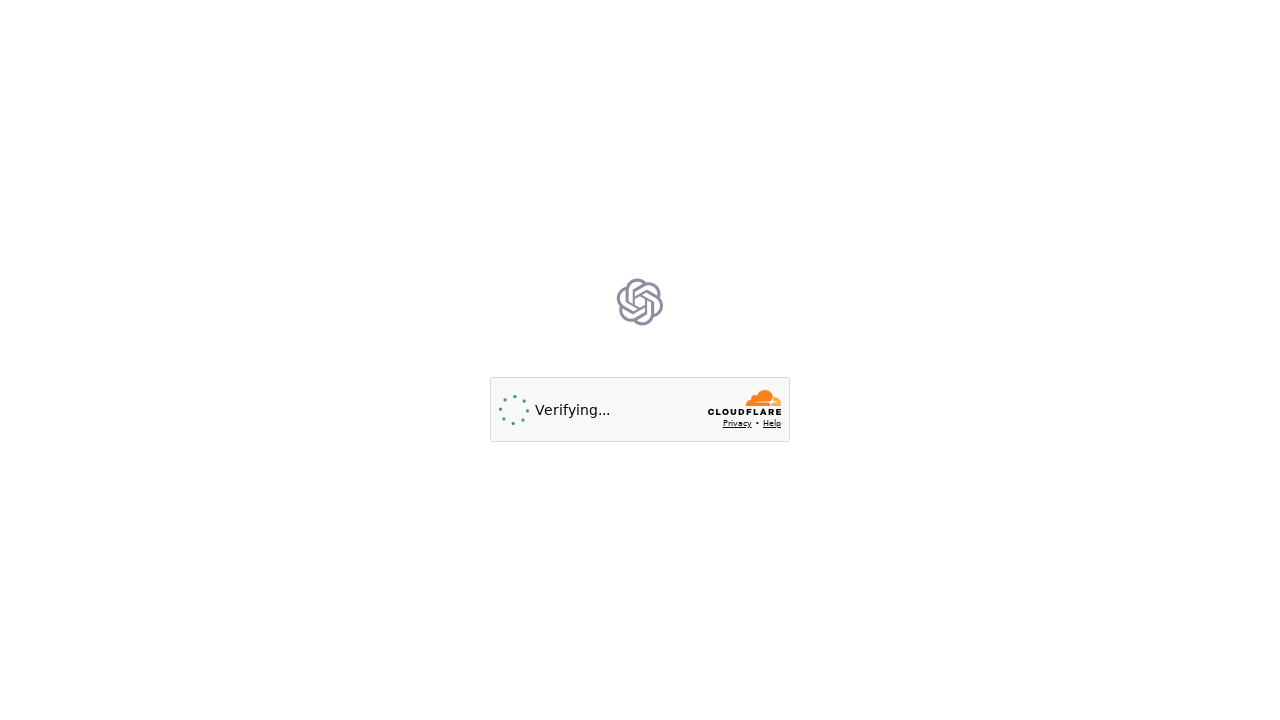

Retrieved total number of open tabs: 2
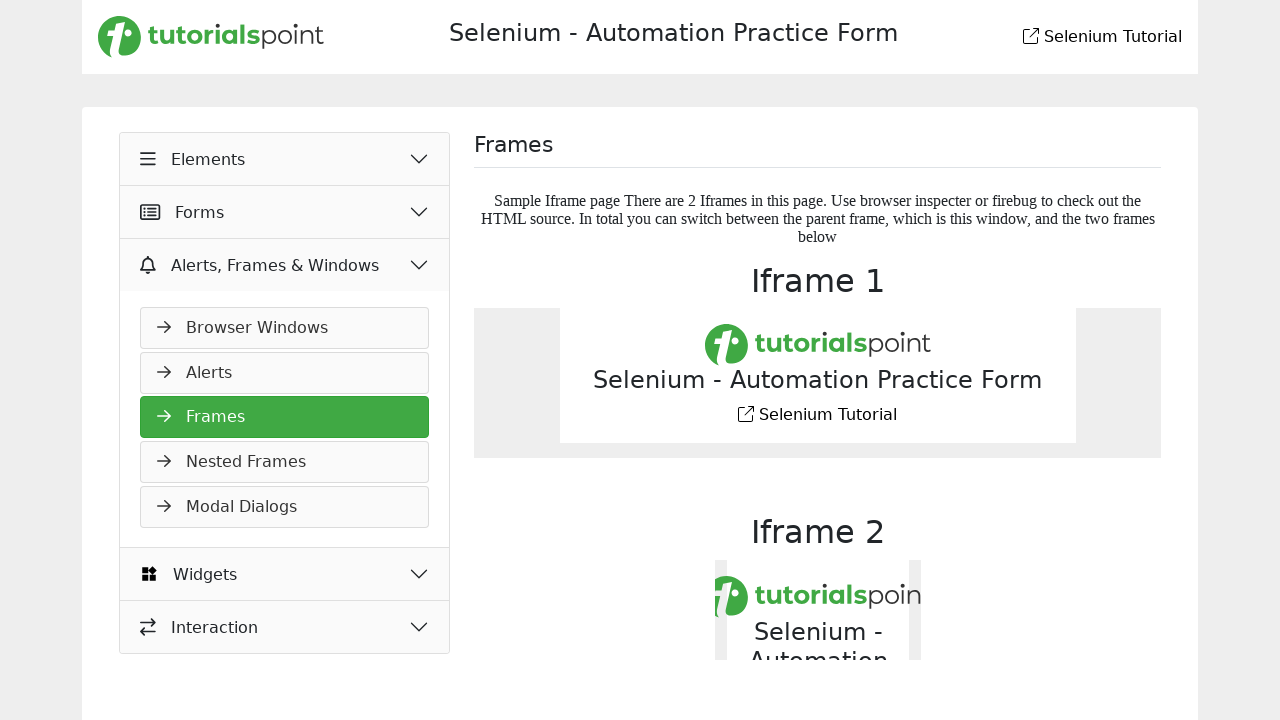

Switched to original tab
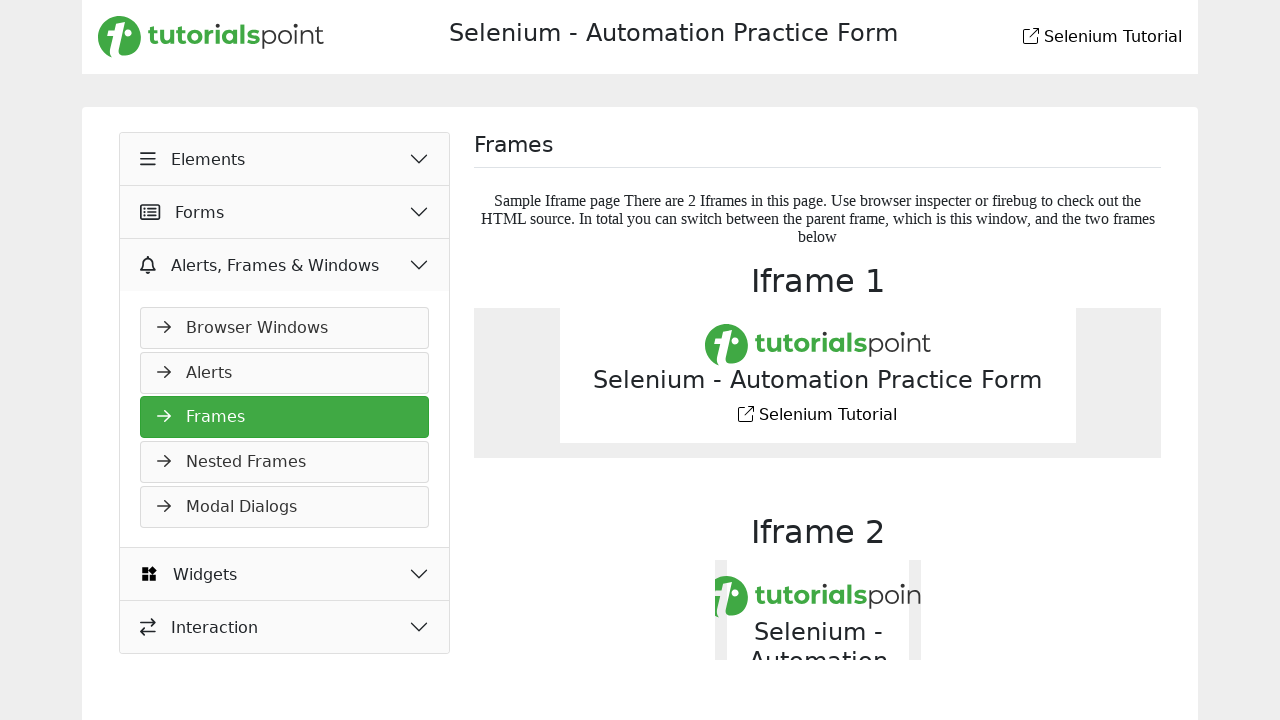

Waited 2 seconds on original tab
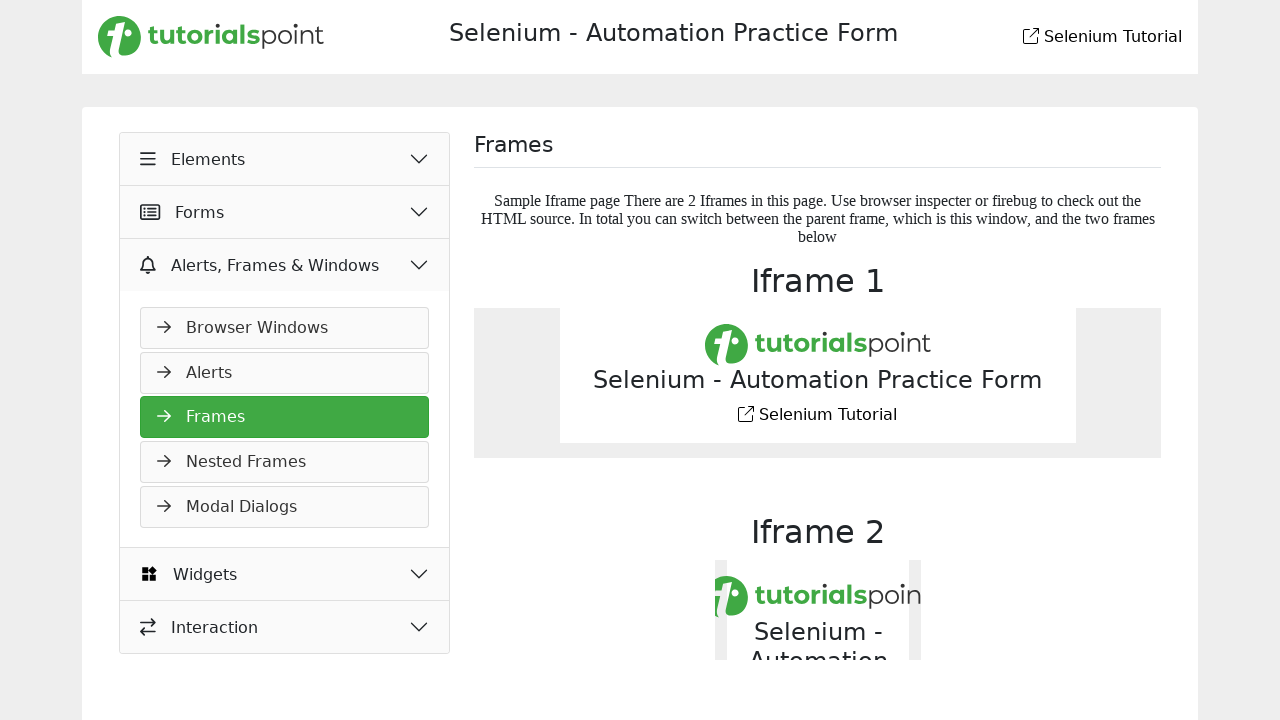

Switched to new child tab
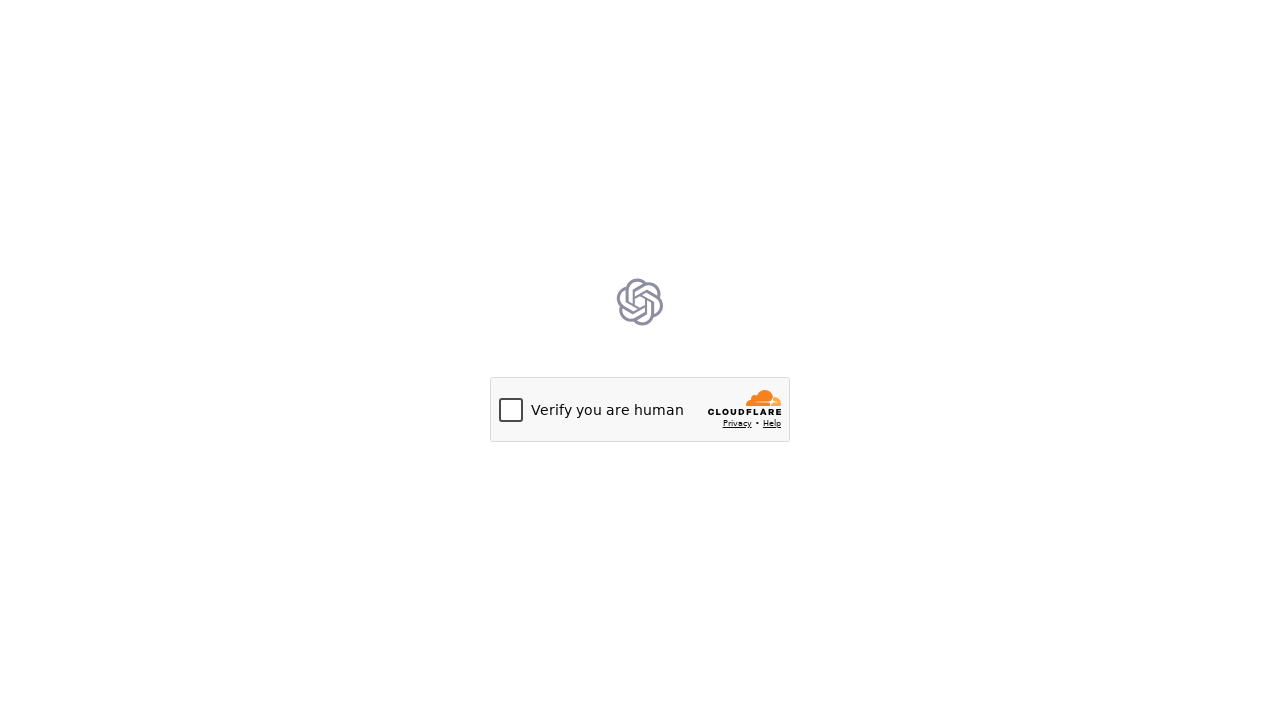

Waited 2 seconds on child tab
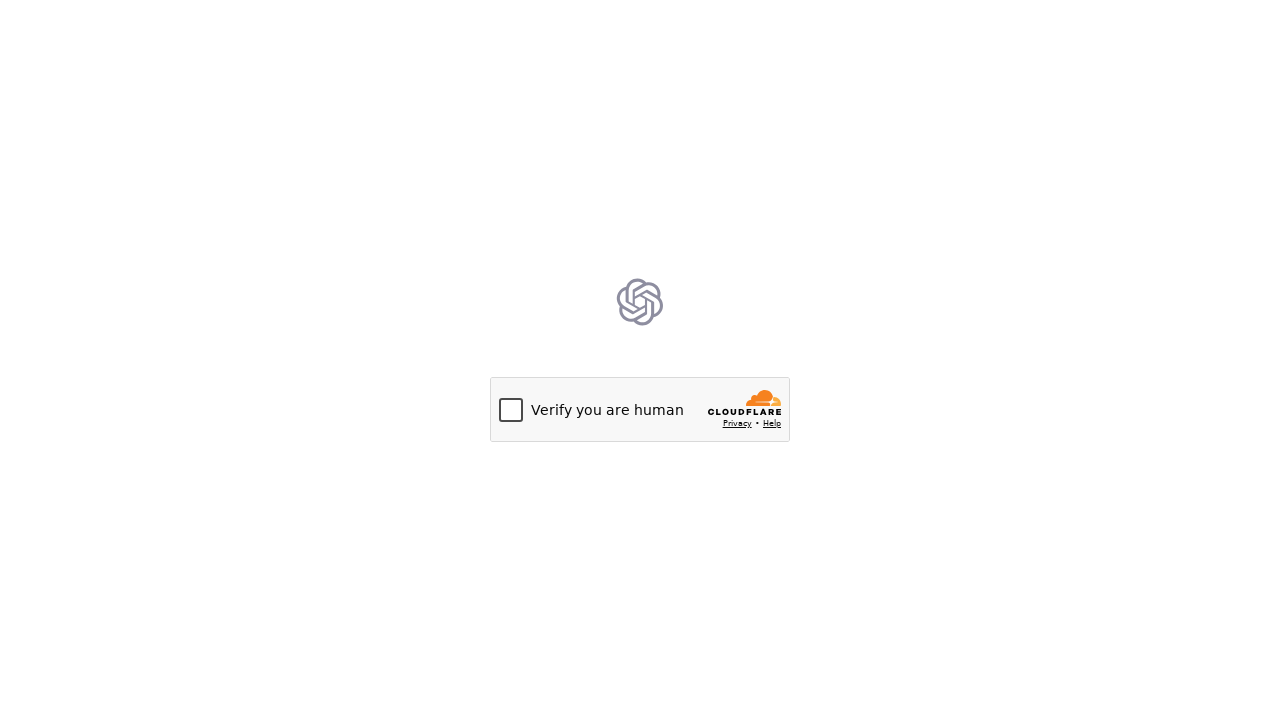

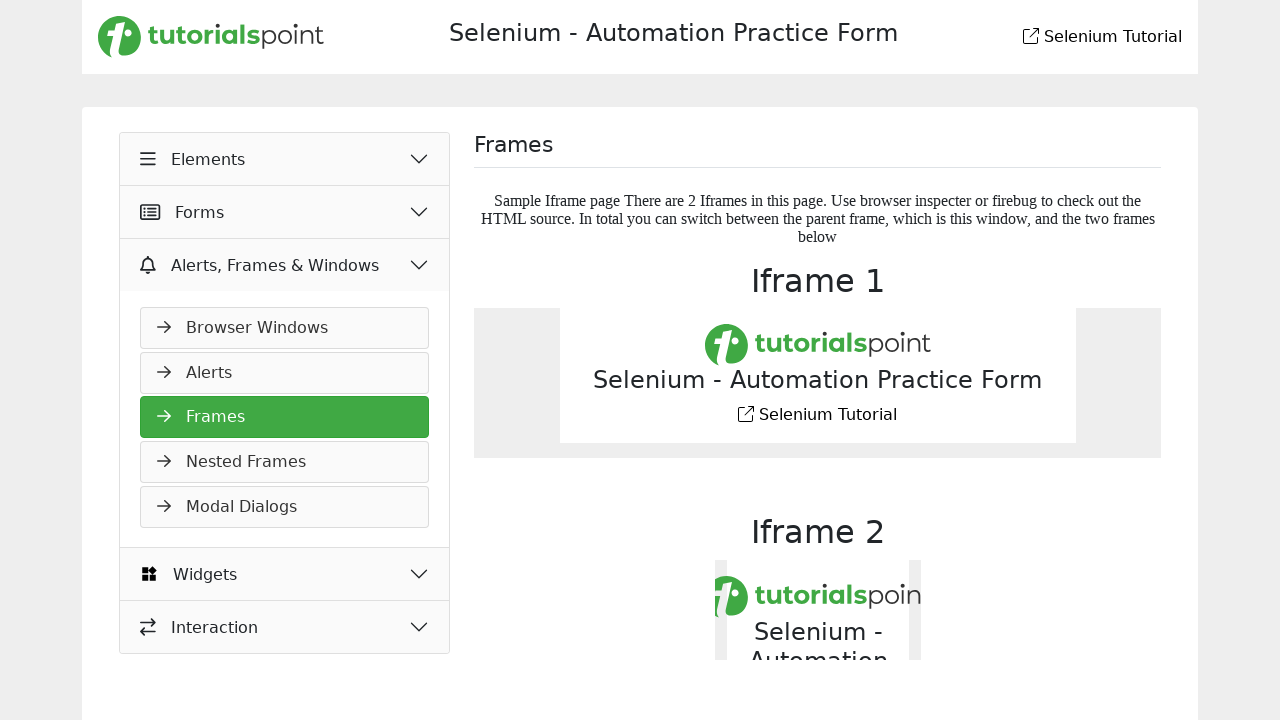